Tests browser forward navigation functionality

Starting URL: https://the-internet.herokuapp.com/checkboxes

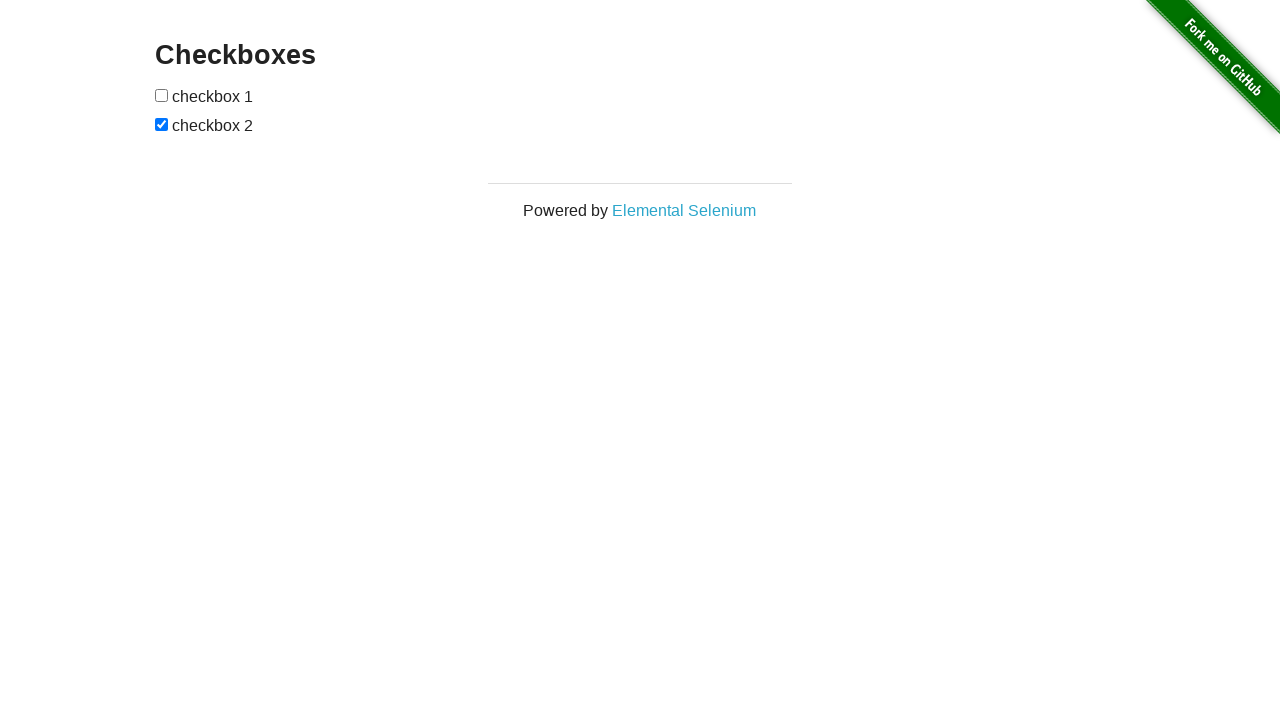

Navigated to checkboxes page
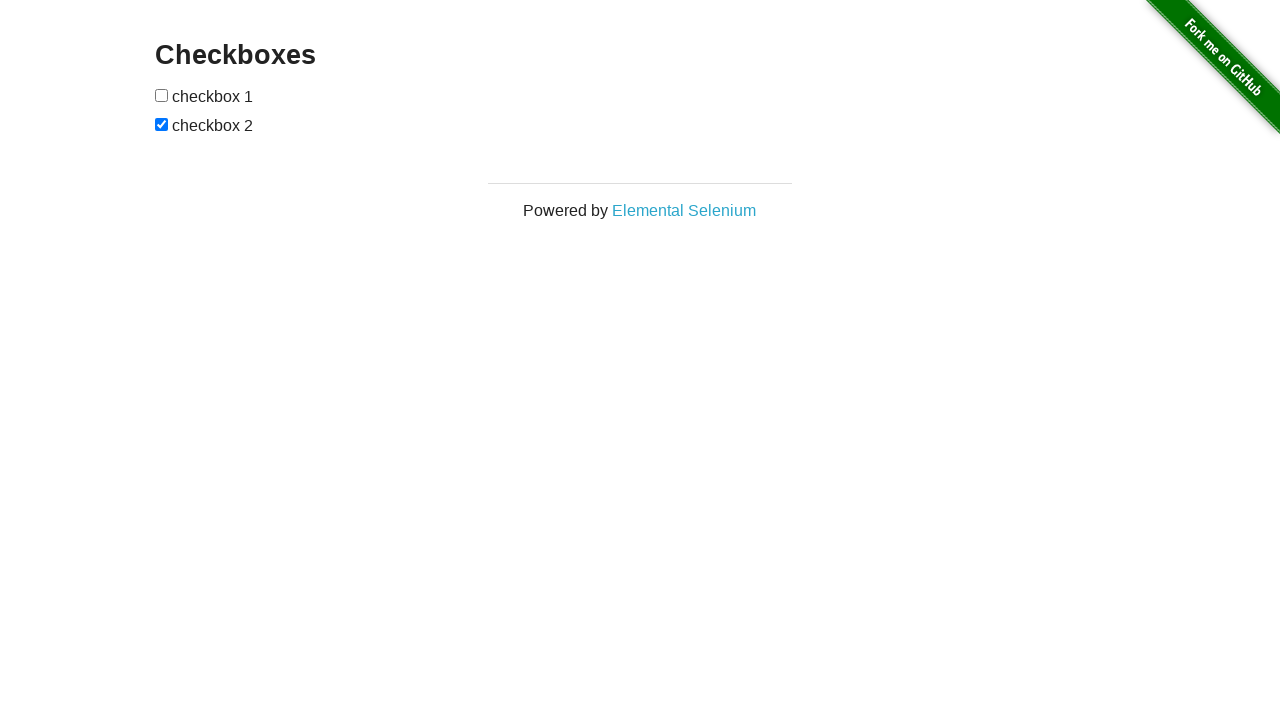

Navigated back in browser history
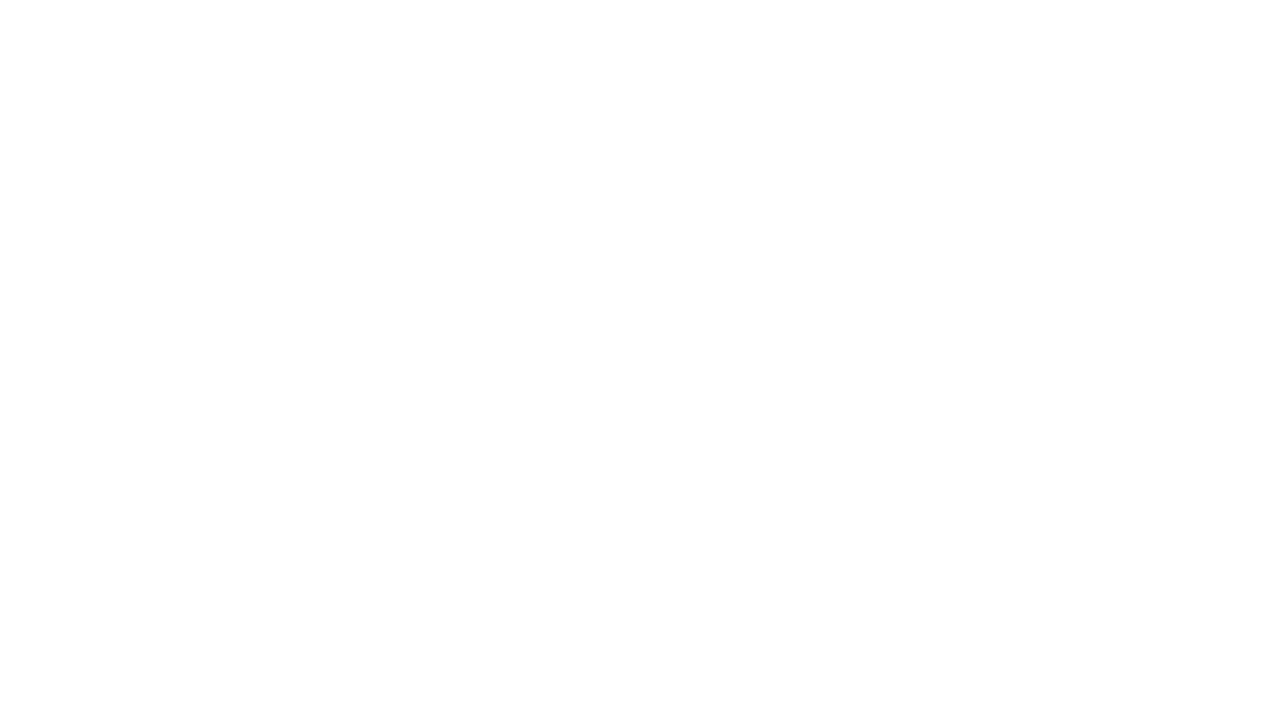

Navigated forward in browser history
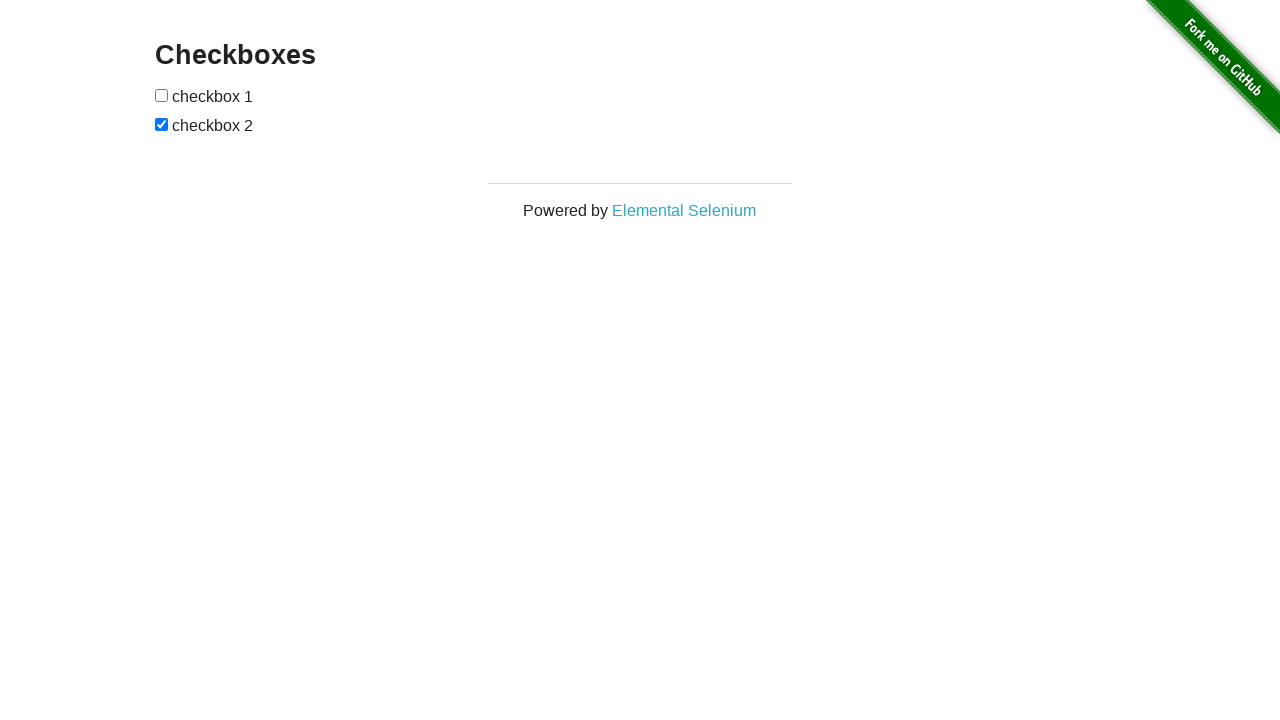

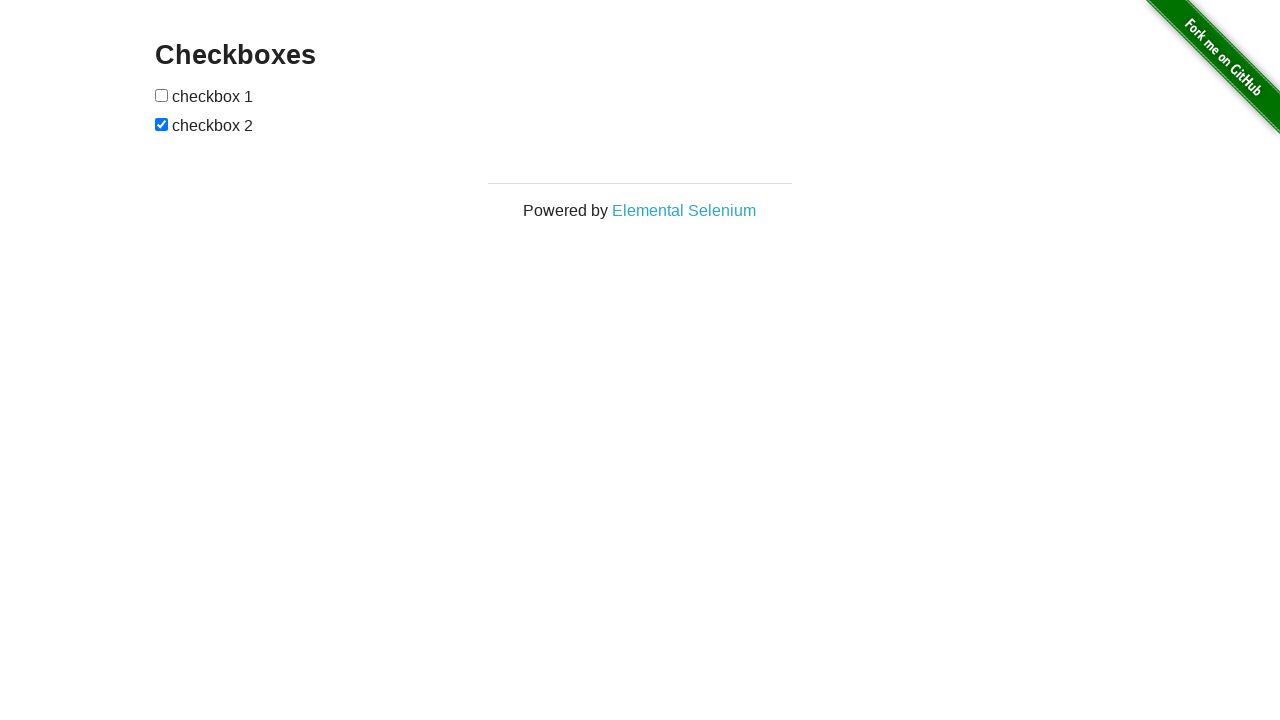